Tests drag and drop functionality by dragging an element to a drop zone on the DemoQA droppable page

Starting URL: https://demoqa.com/droppable

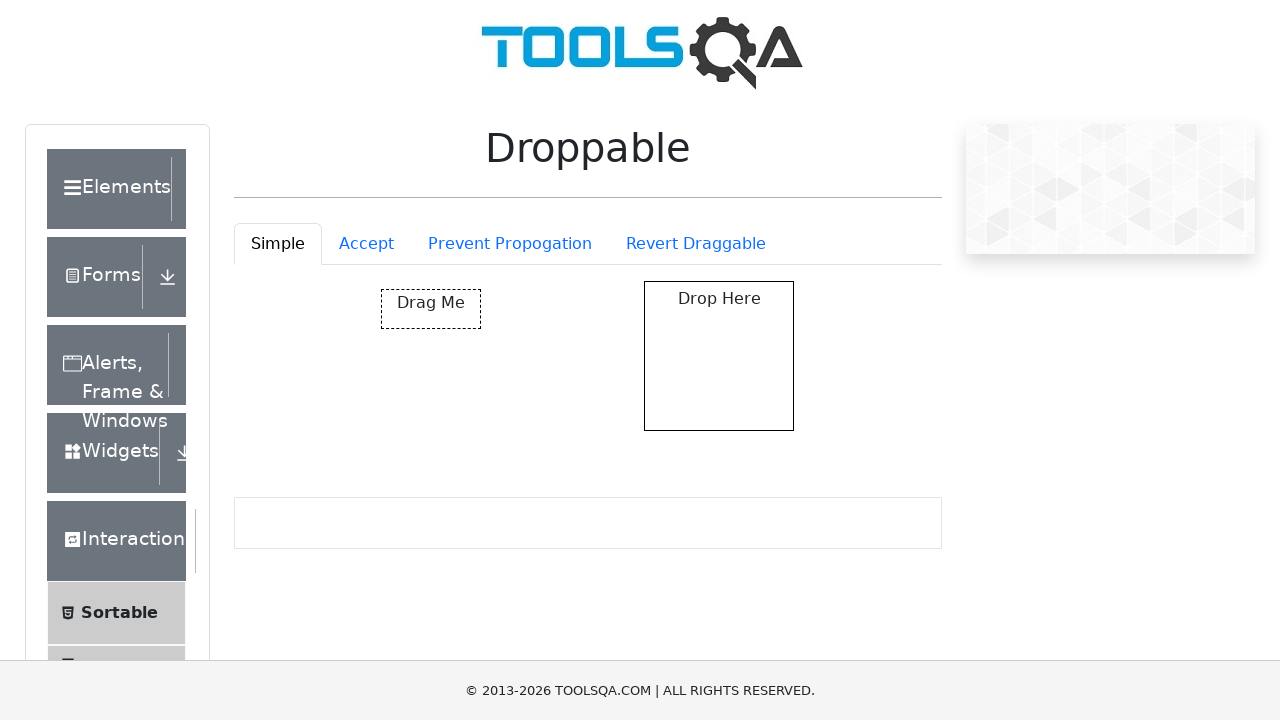

Clicked on the 'Prevent Propogation' tab at (510, 244) on xpath=//*[@id='droppableExample-tab-preventPropogation']
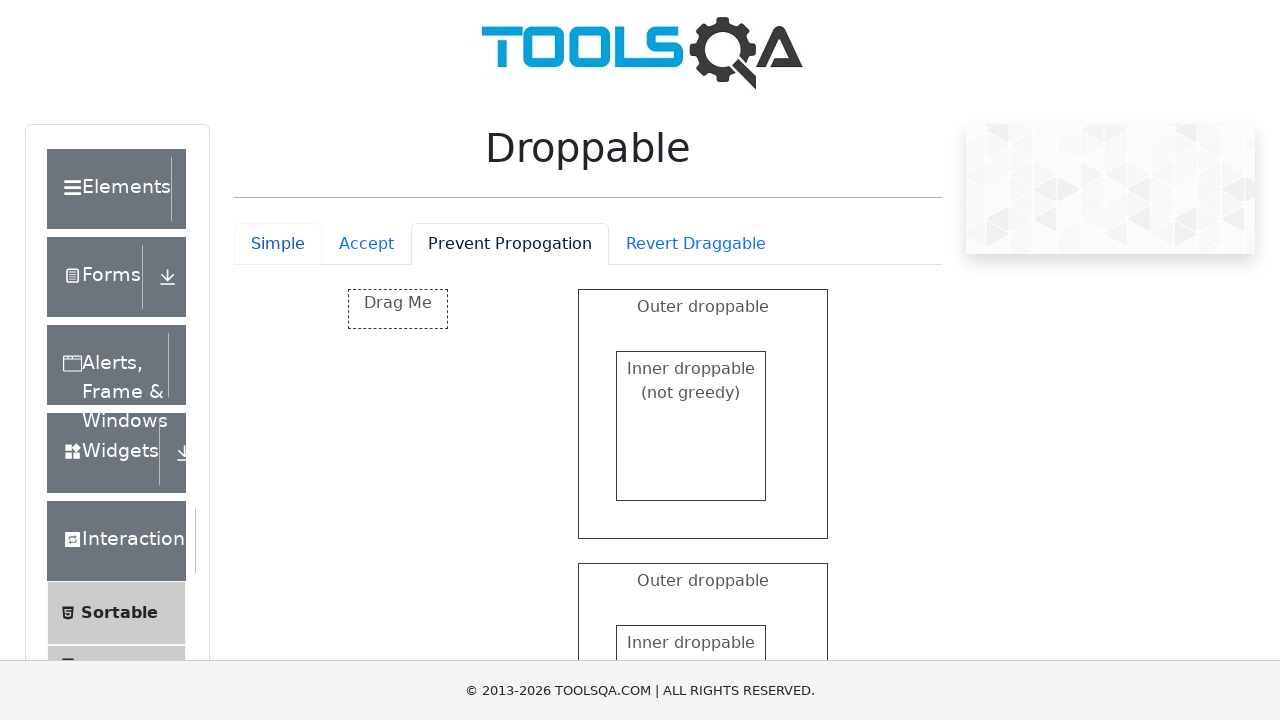

Draggable element became visible
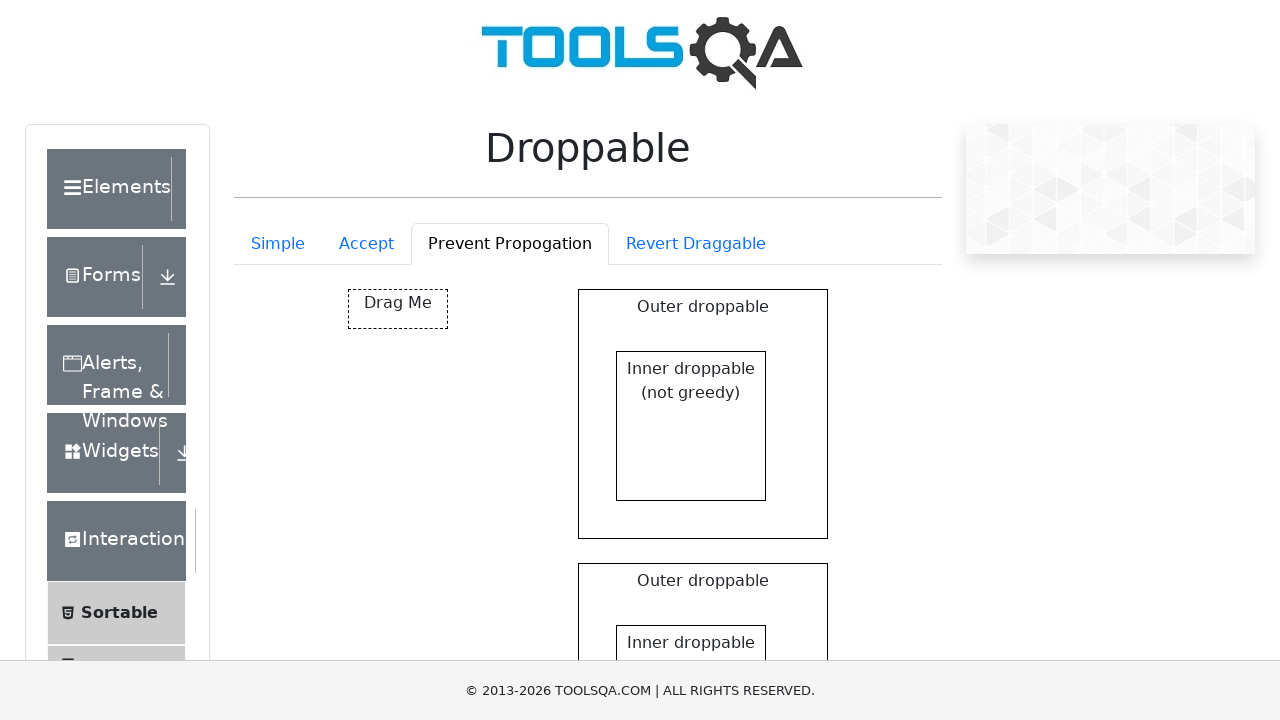

Located draggable and droppable elements
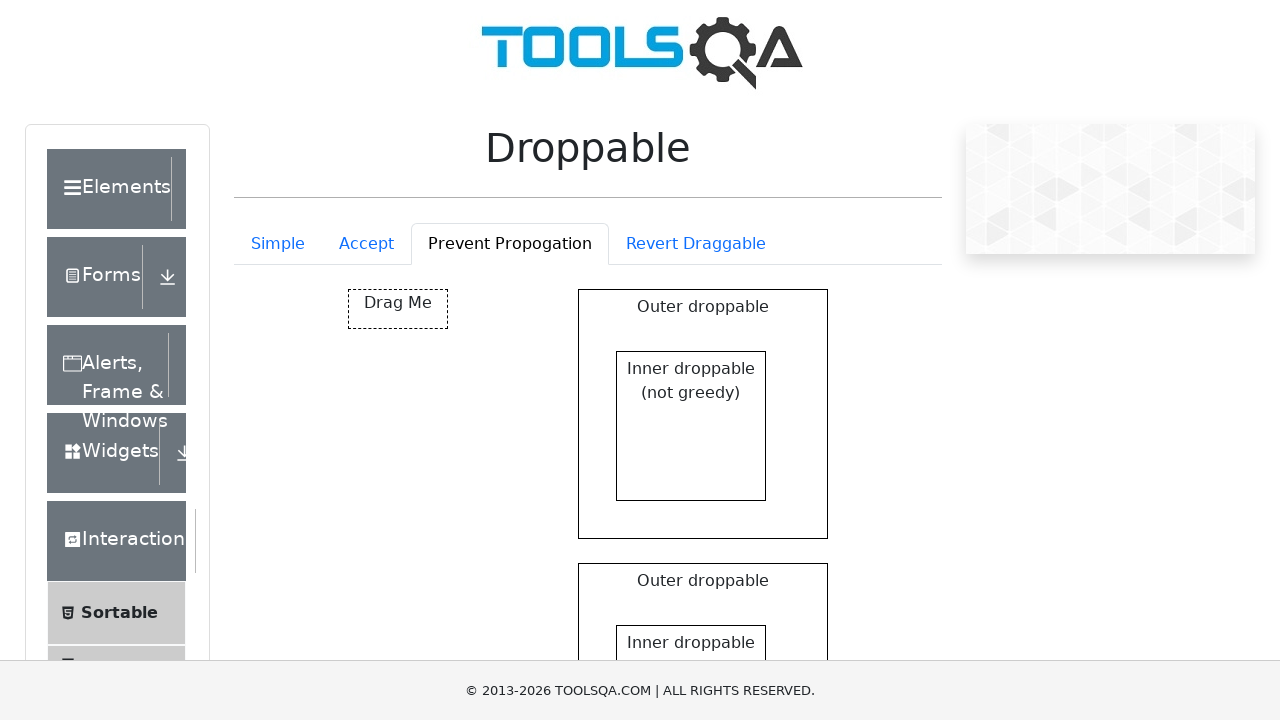

Dragged element to drop zone at (691, 426)
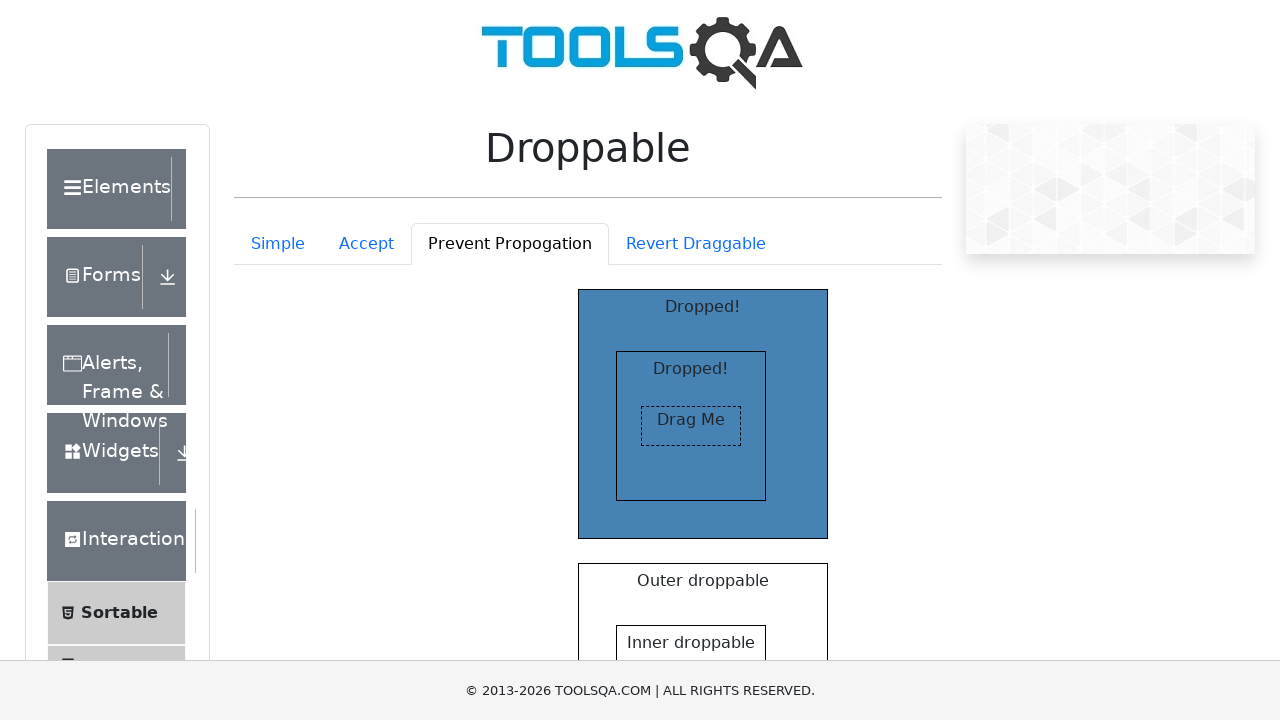

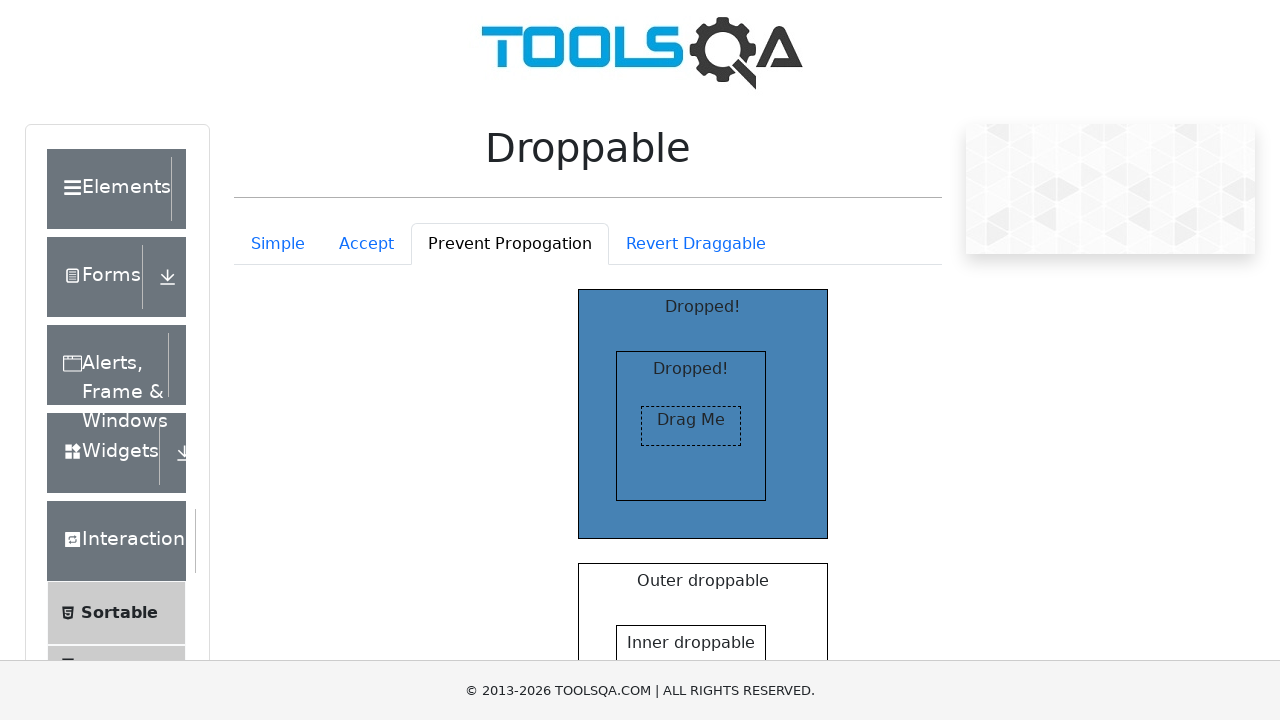